Tests dropdown and checkbox interactions on a flight booking practice page by selecting the Senior Citizen discount checkbox, opening the passenger info dropdown, incrementing the adult count 4 times, and closing the passenger options panel.

Starting URL: https://rahulshettyacademy.com/dropdownsPractise/

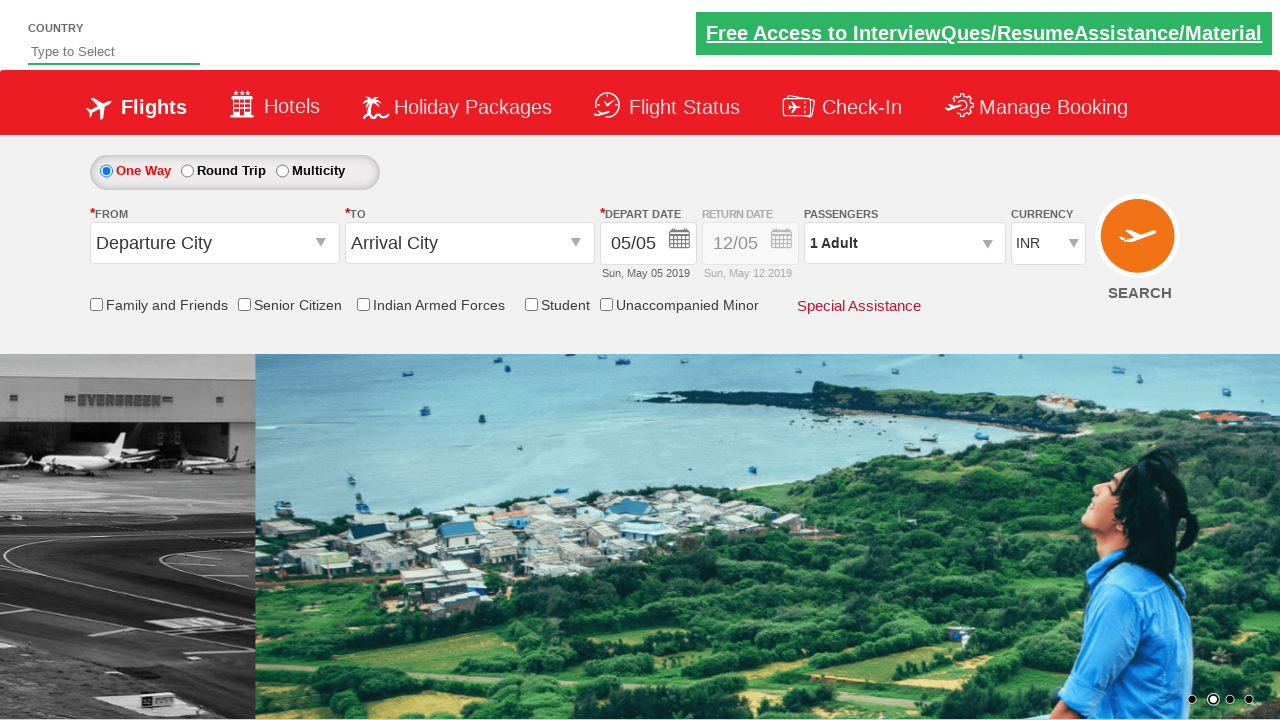

Clicked Senior Citizen Discount checkbox at (244, 304) on input[id*='SeniorCitizenDiscount']
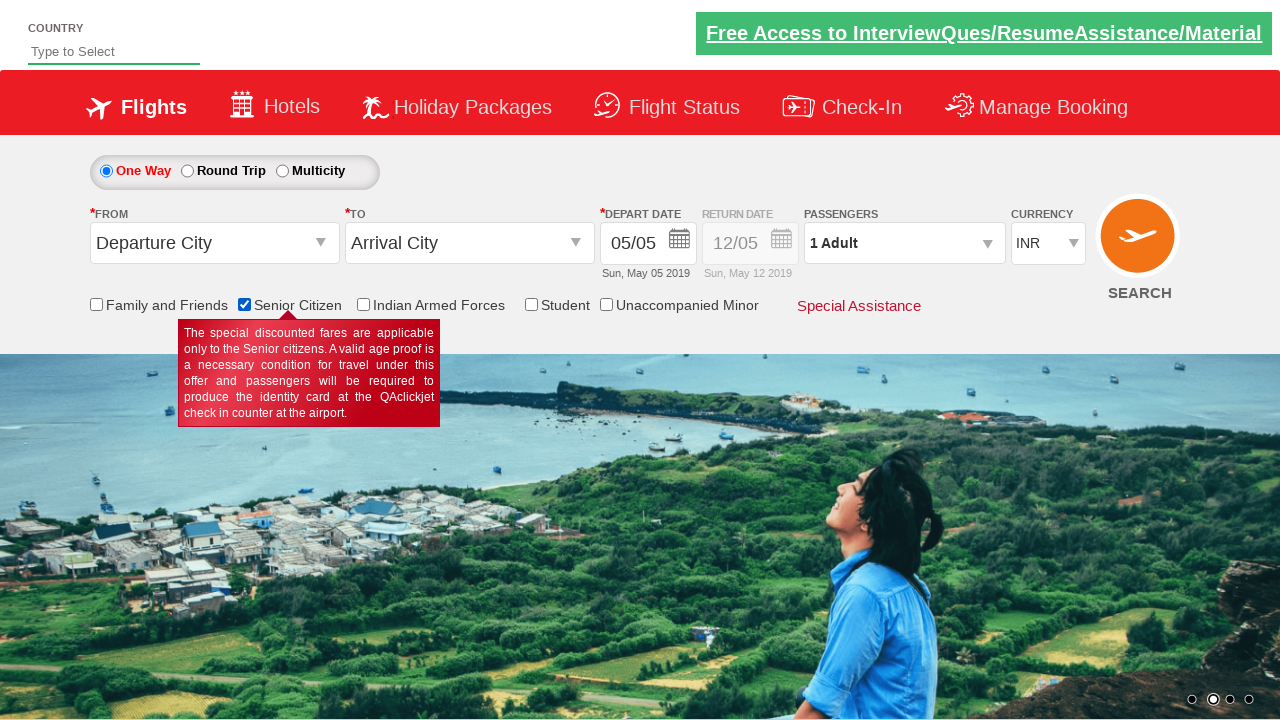

Clicked passenger info dropdown to open it at (904, 243) on #divpaxinfo
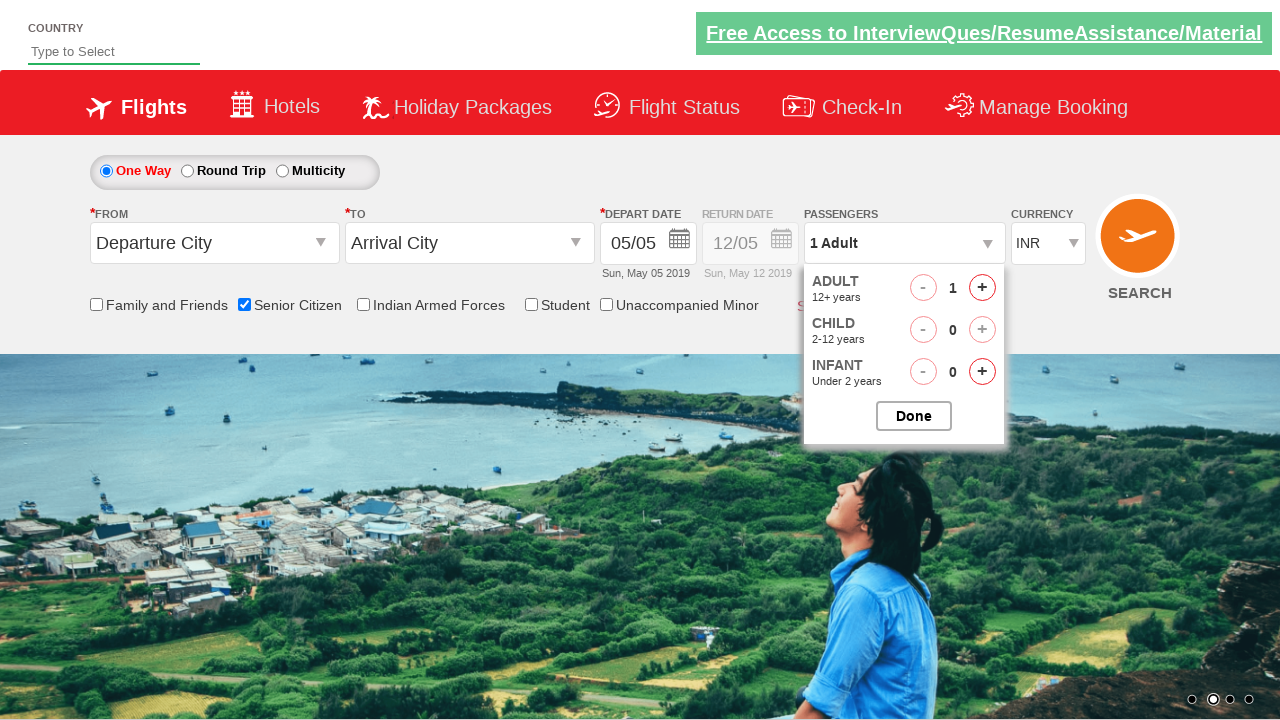

Waited 2 seconds for dropdown to open
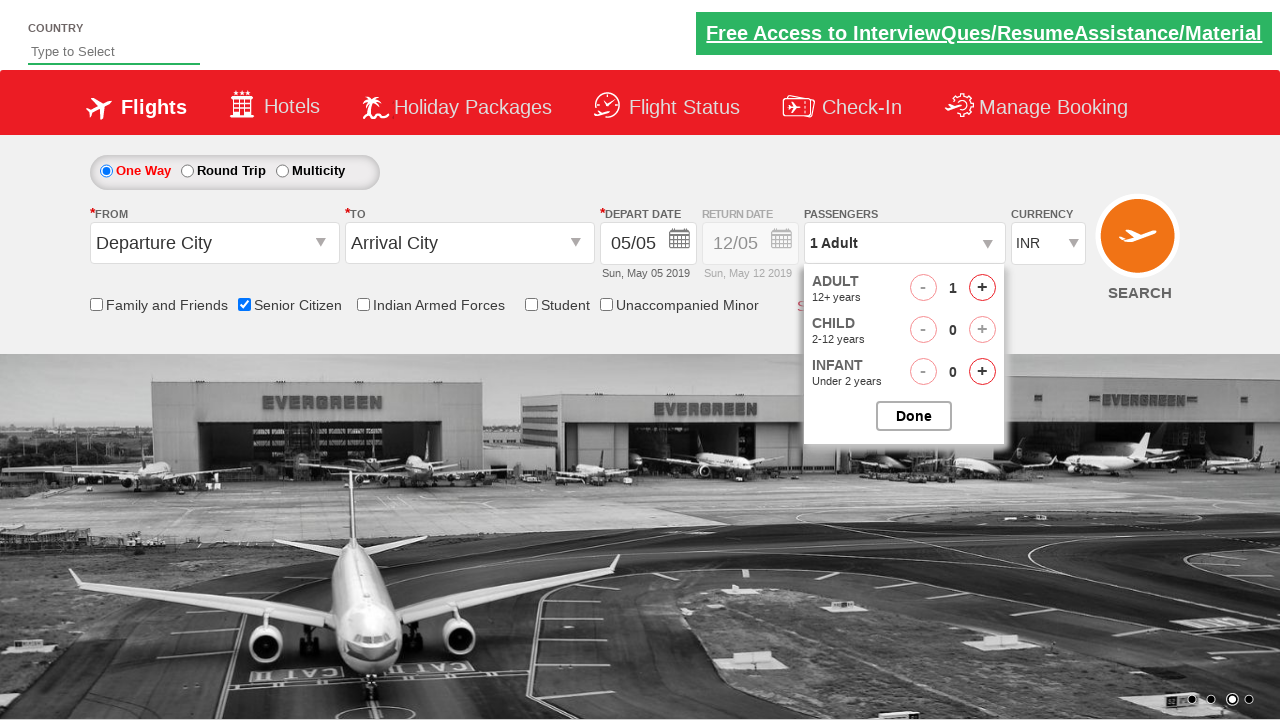

Incremented adult count (iteration 1 of 4) at (982, 288) on #hrefIncAdt
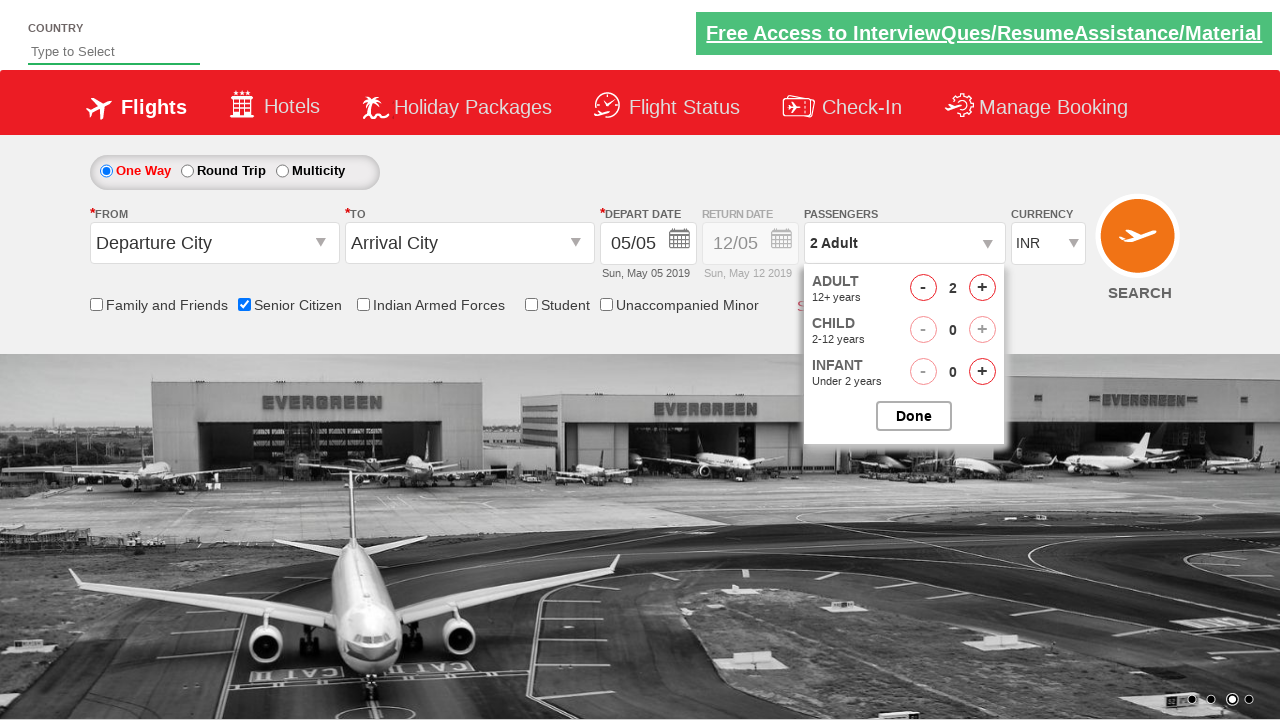

Incremented adult count (iteration 2 of 4) at (982, 288) on #hrefIncAdt
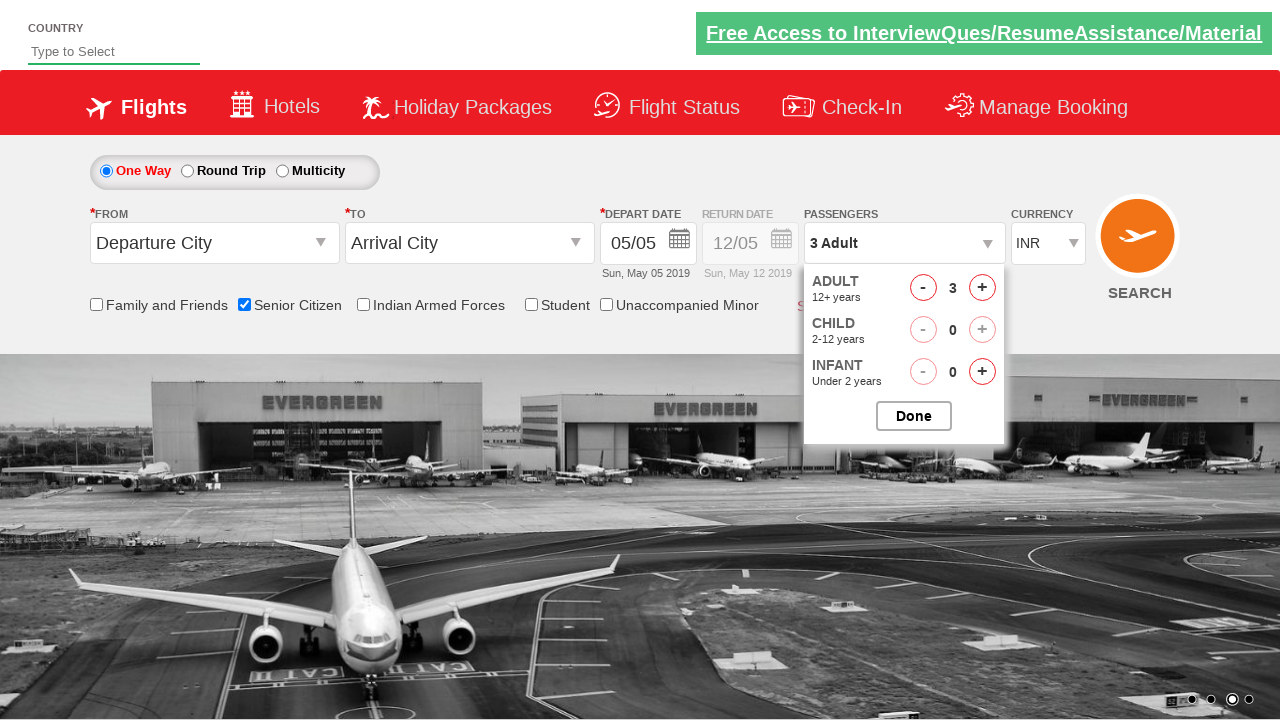

Incremented adult count (iteration 3 of 4) at (982, 288) on #hrefIncAdt
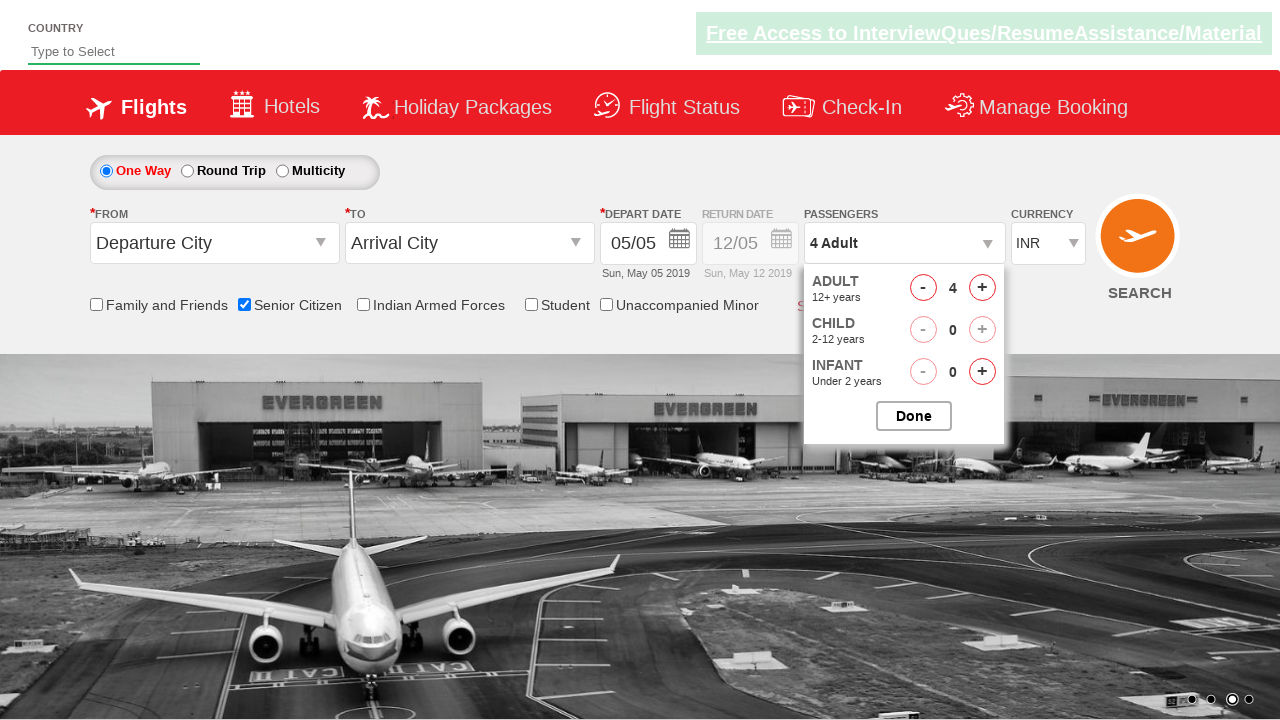

Incremented adult count (iteration 4 of 4) at (982, 288) on #hrefIncAdt
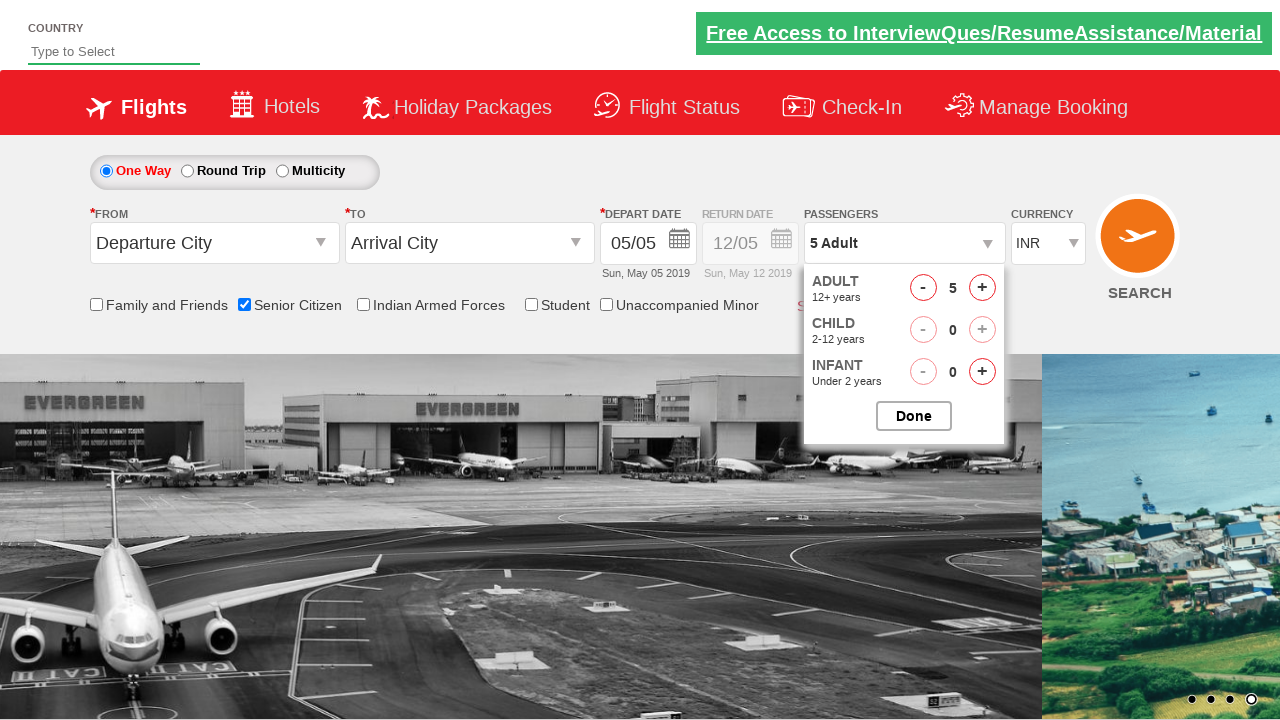

Closed the passenger options panel at (914, 416) on #btnclosepaxoption
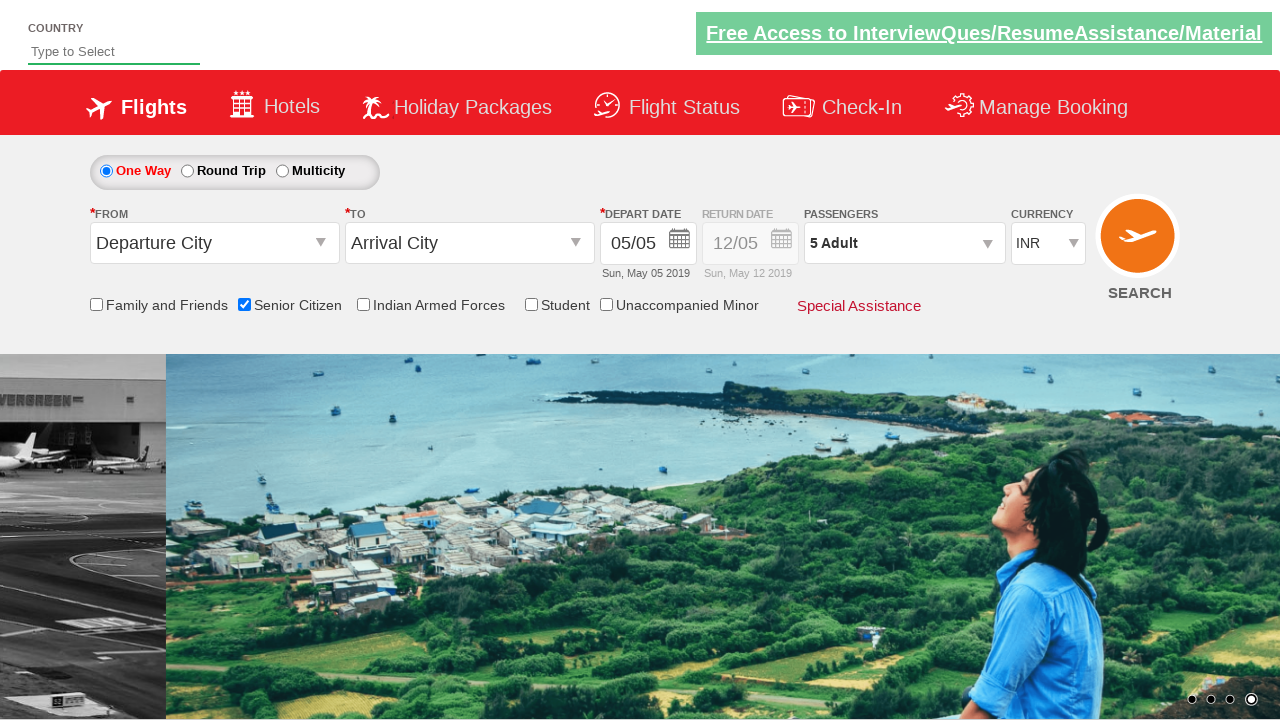

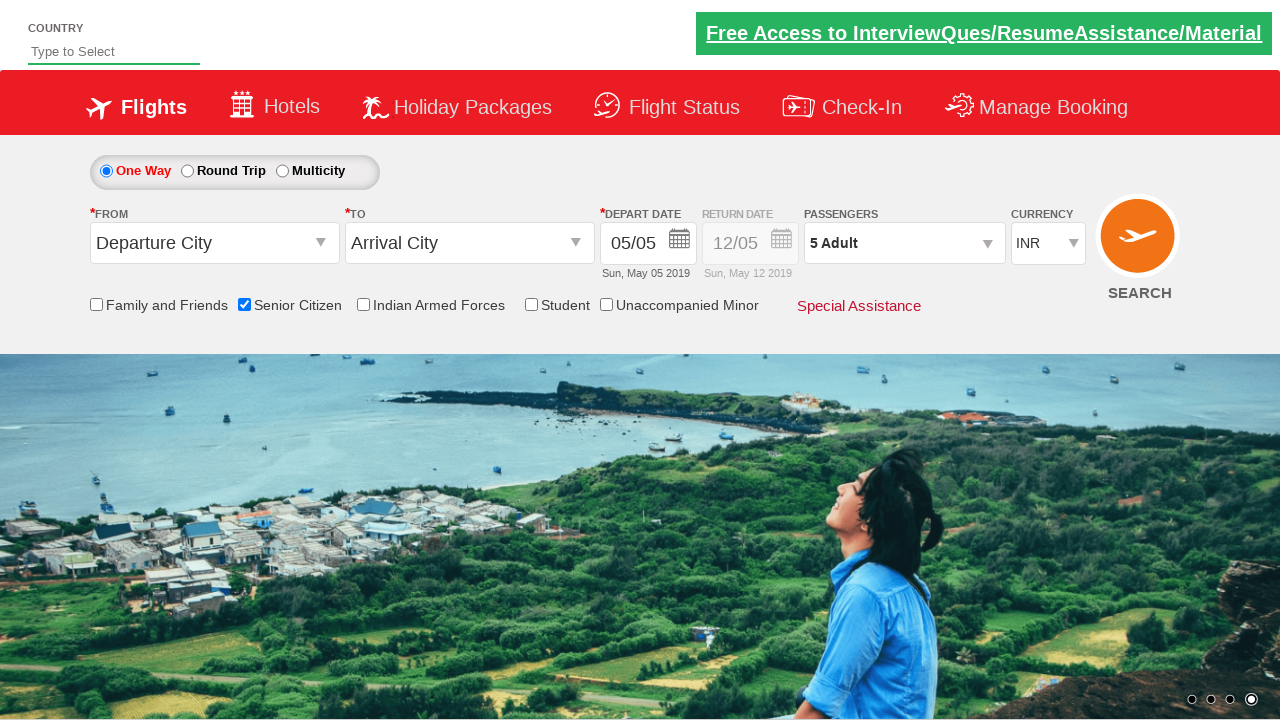